Tests a more robust approach to working with multiple browser windows by storing the original window handle, clicking a link to open a new window, then switching between windows and verifying correct focus via page titles.

Starting URL: http://the-internet.herokuapp.com/windows

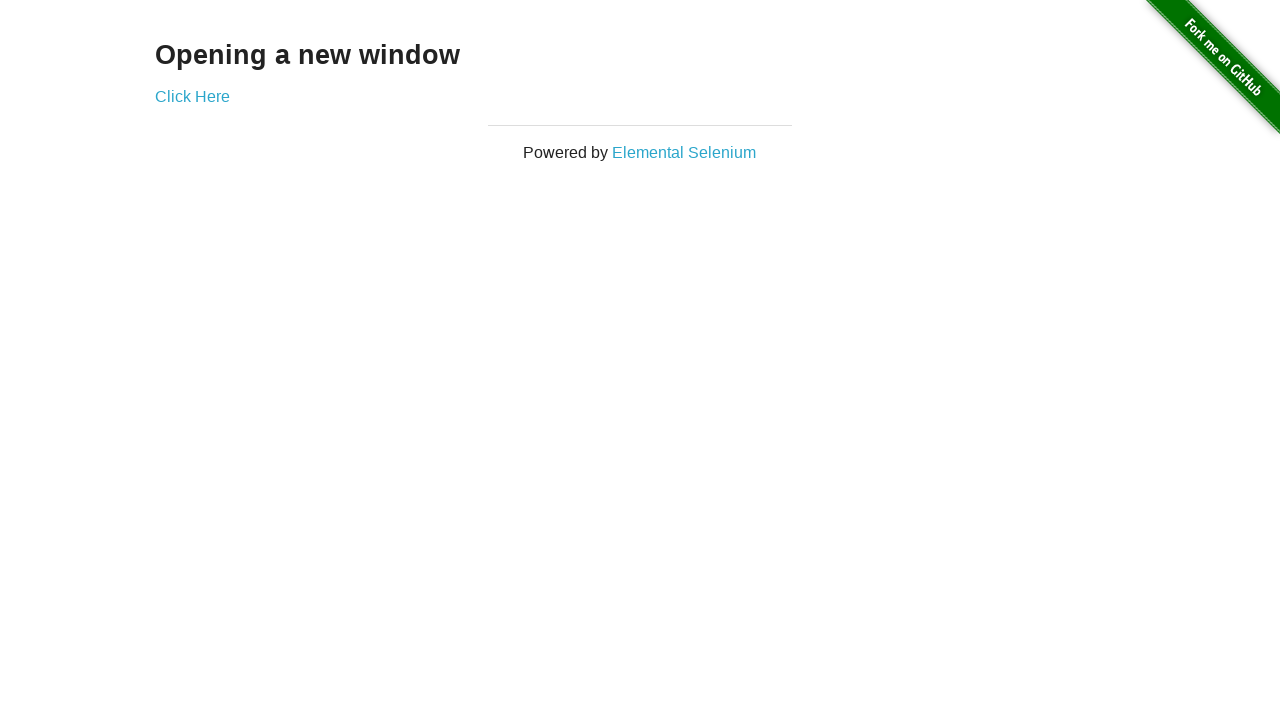

Stored reference to first window (original page)
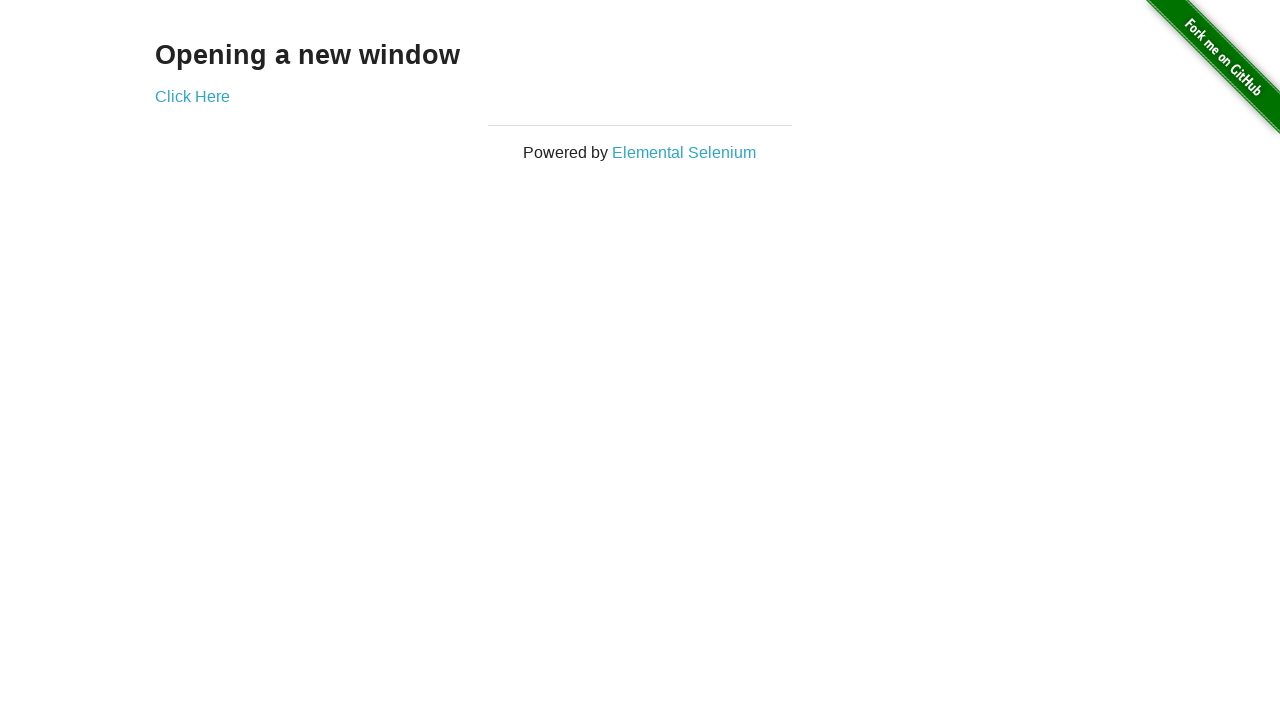

Clicked link to open new window at (192, 96) on .example a
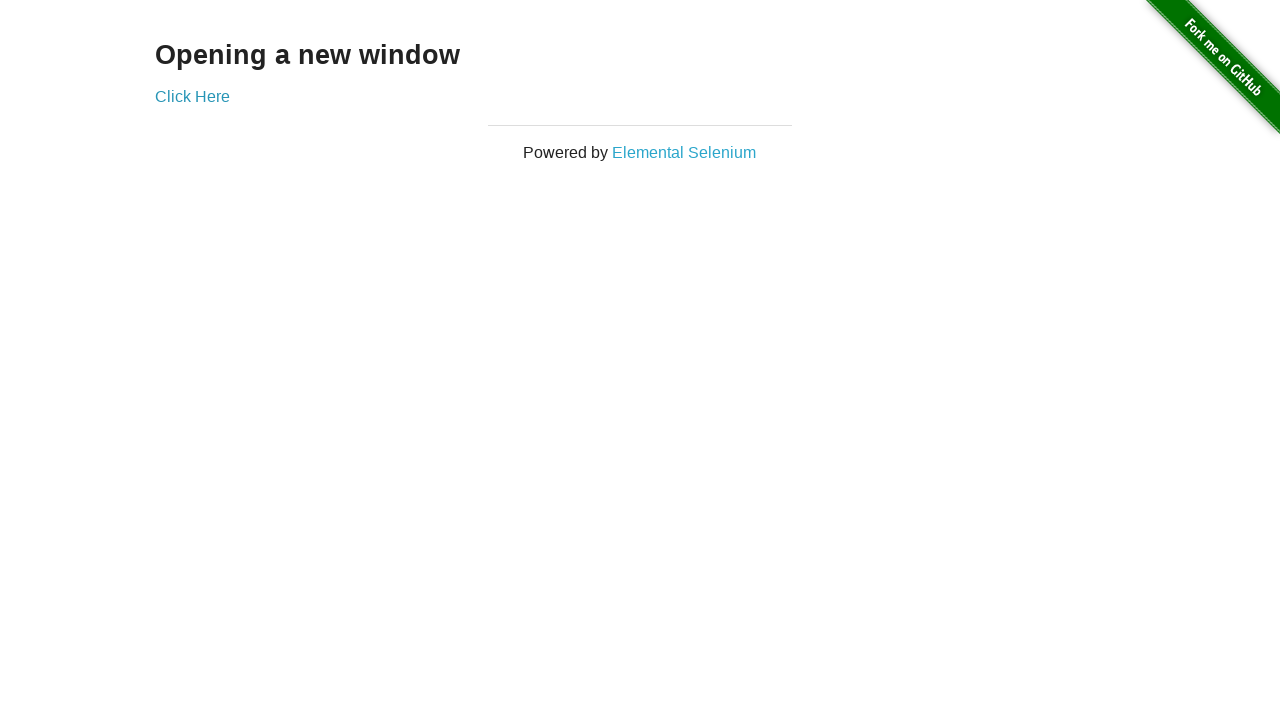

Captured new window page object
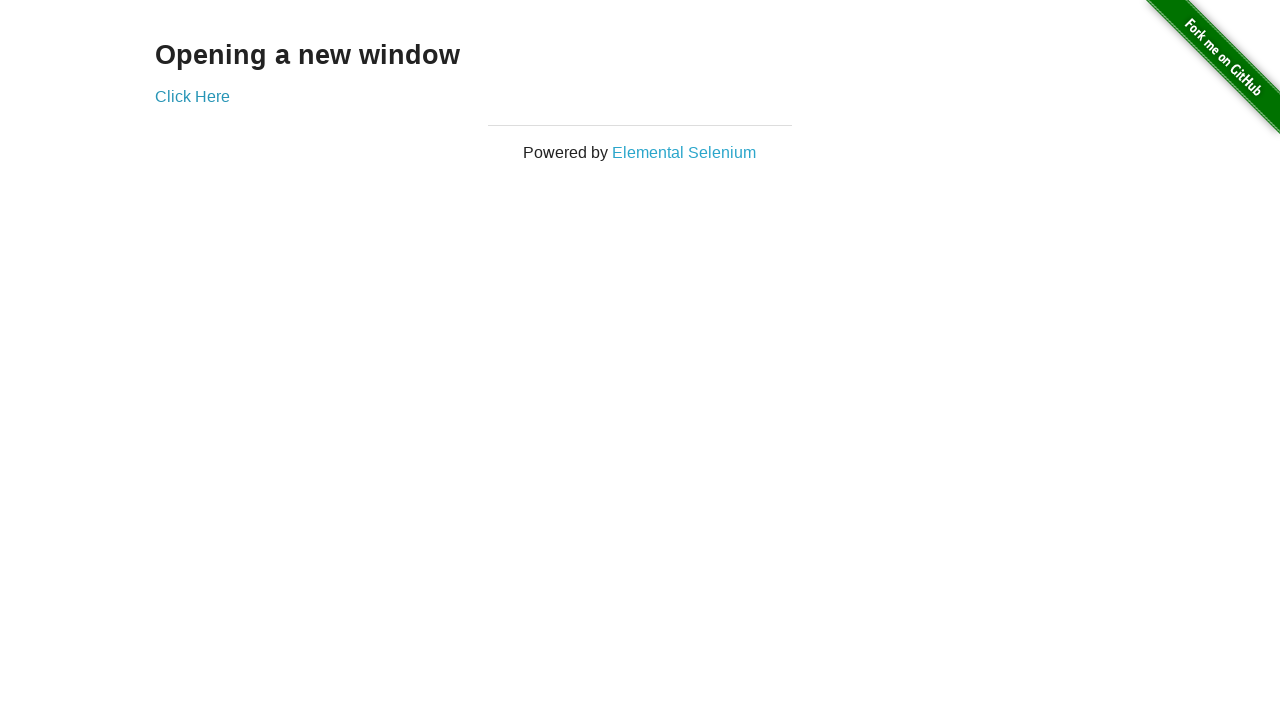

New window finished loading
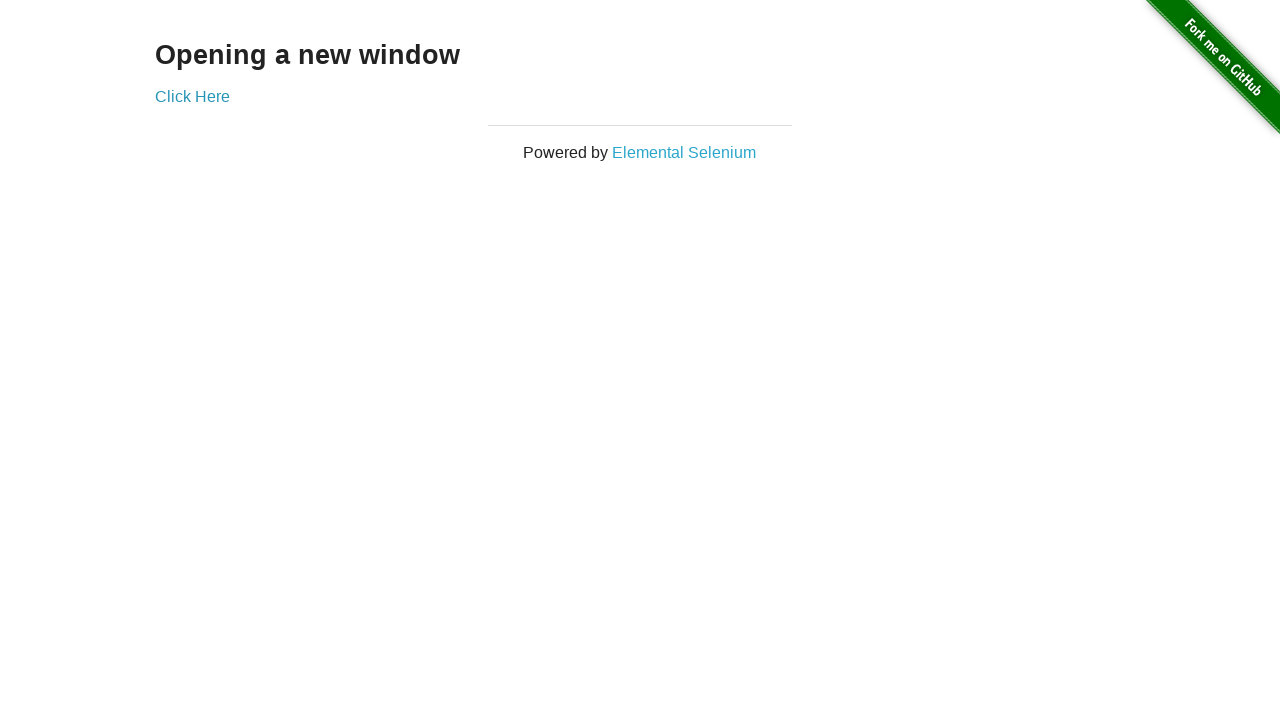

Brought first window to front
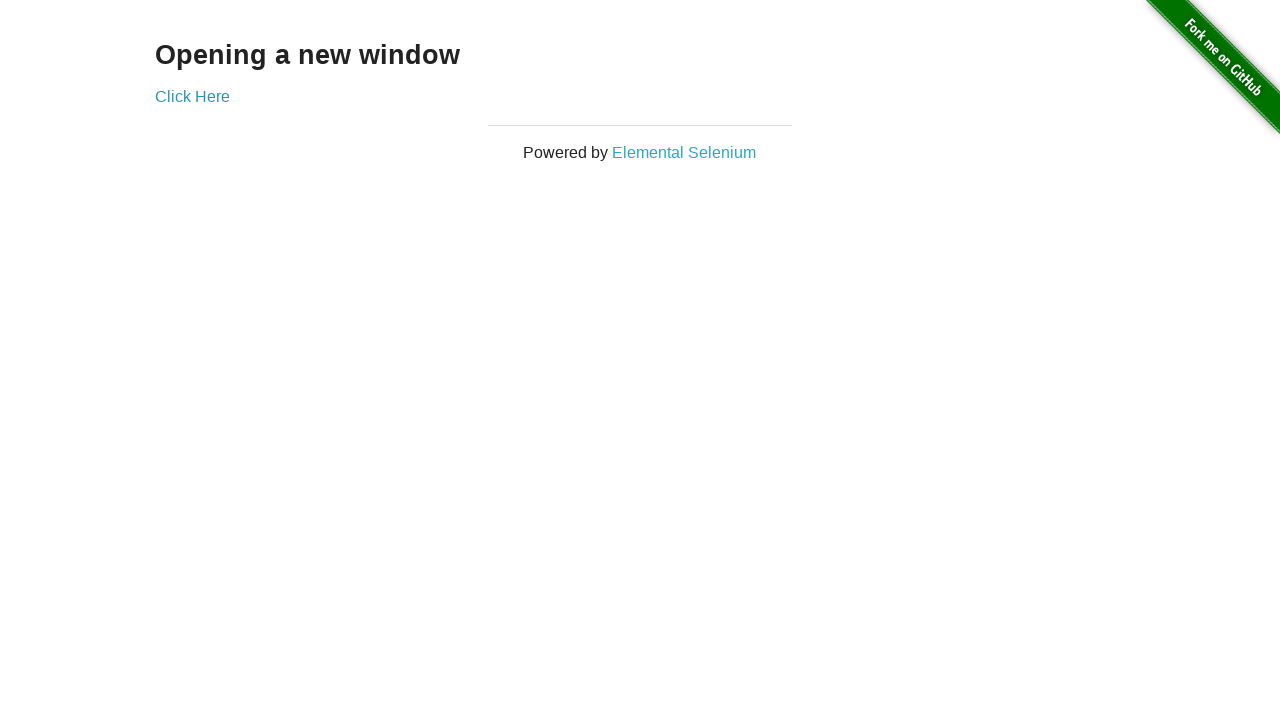

Verified first window title is not 'New Window'
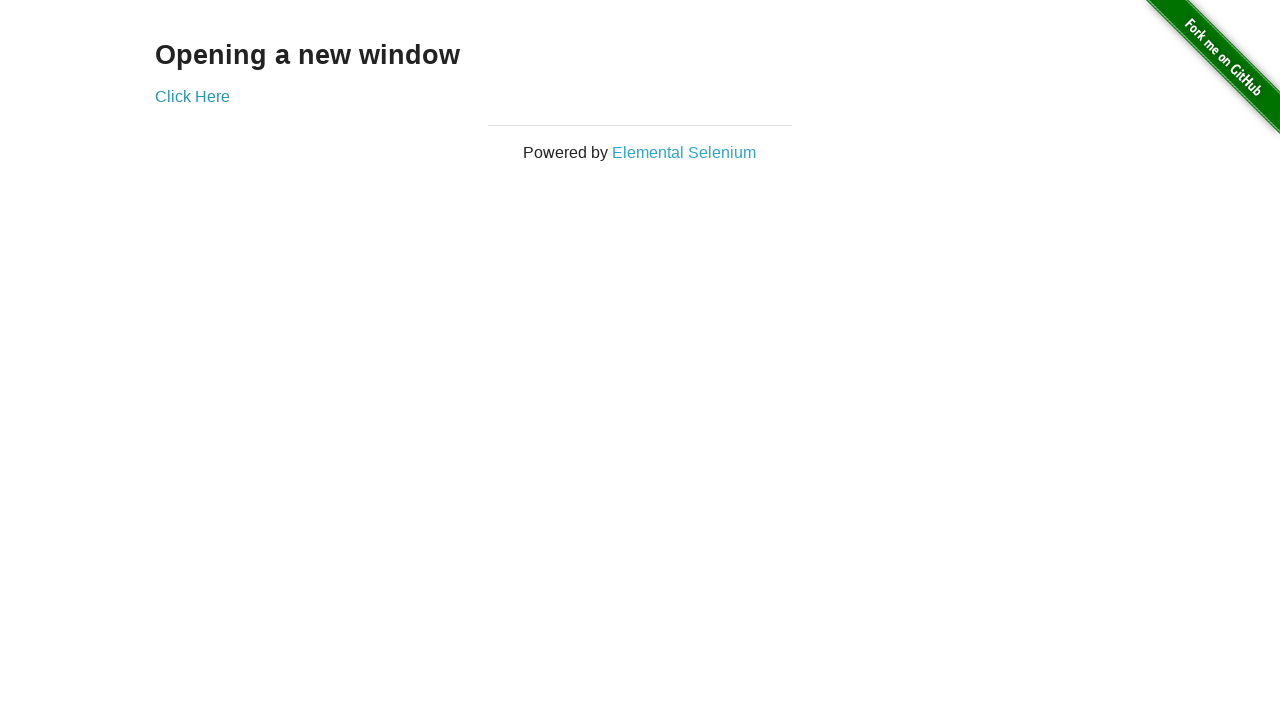

Brought new window to front
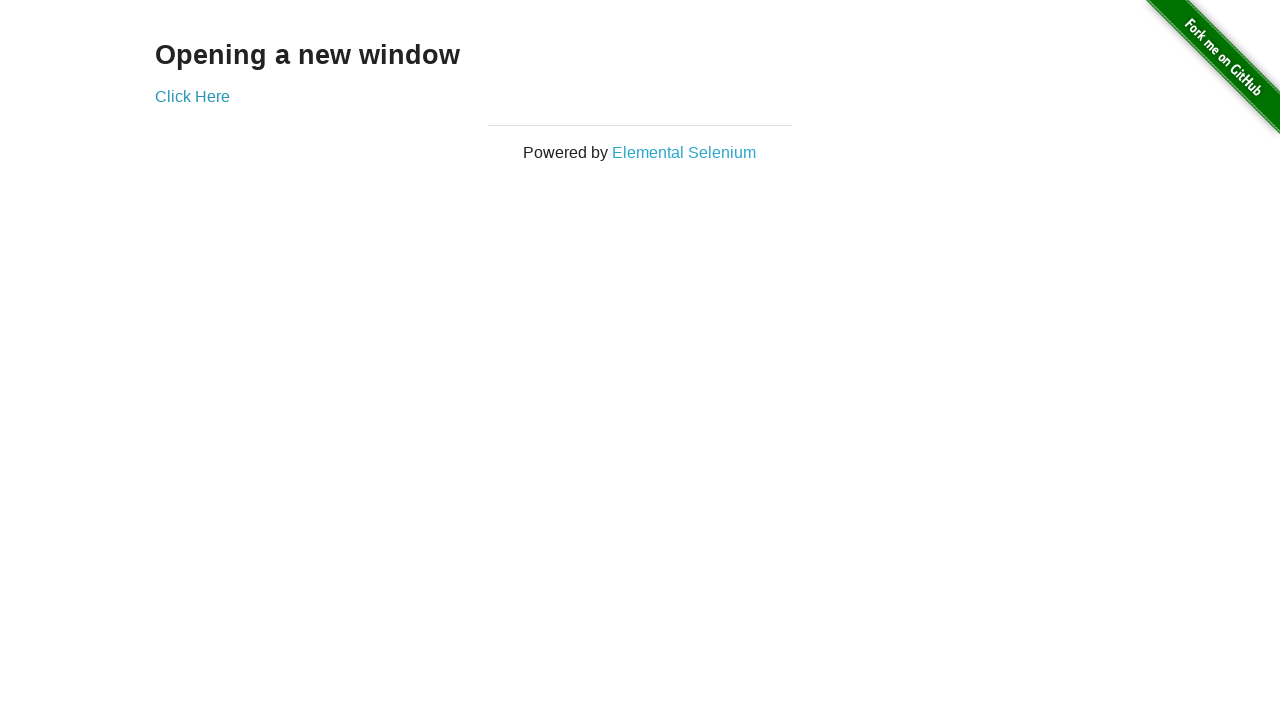

Verified new window title is 'New Window'
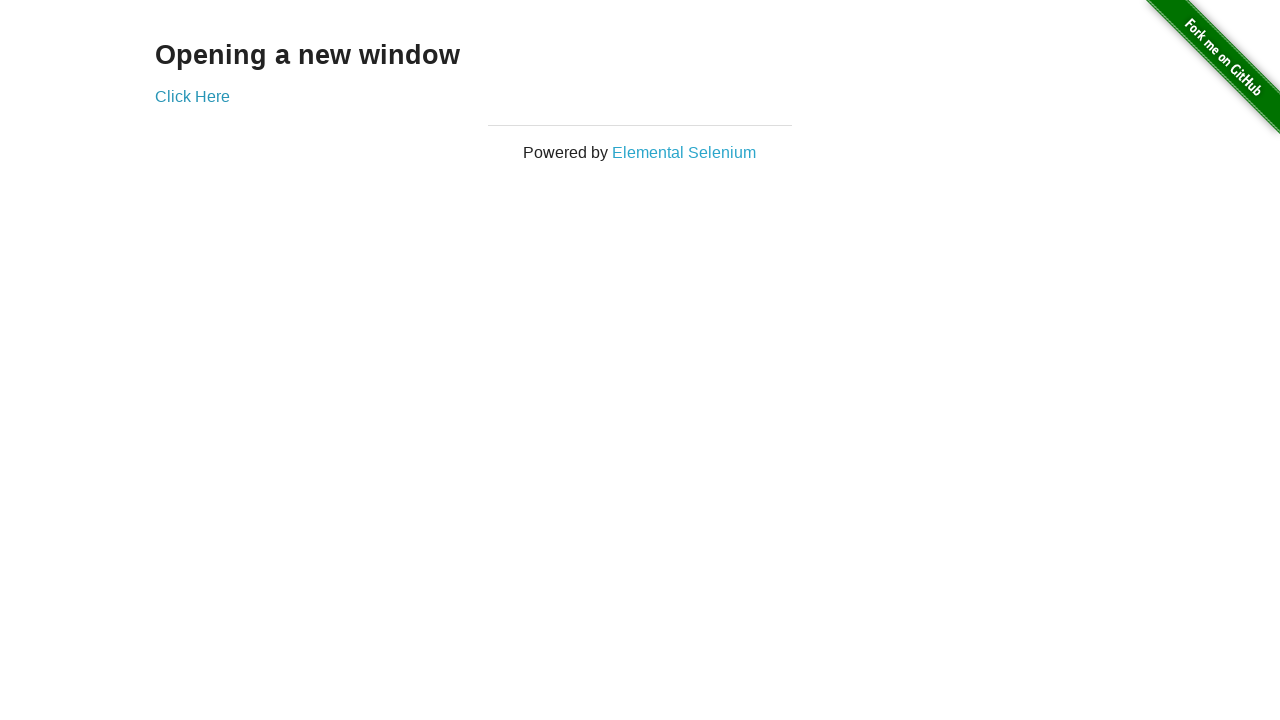

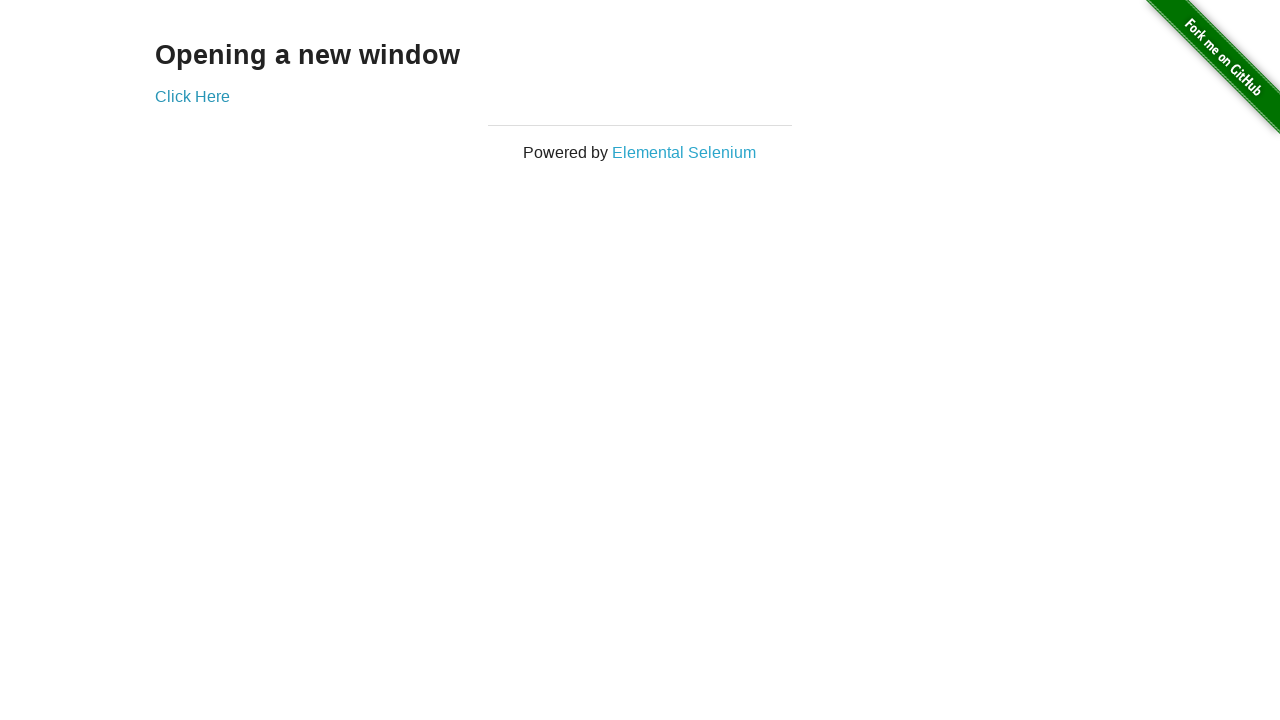